Tests the Ajio website search and filter functionality by searching for bags, applying gender and category filters, and verifying the displayed products

Starting URL: https://www.ajio.com/

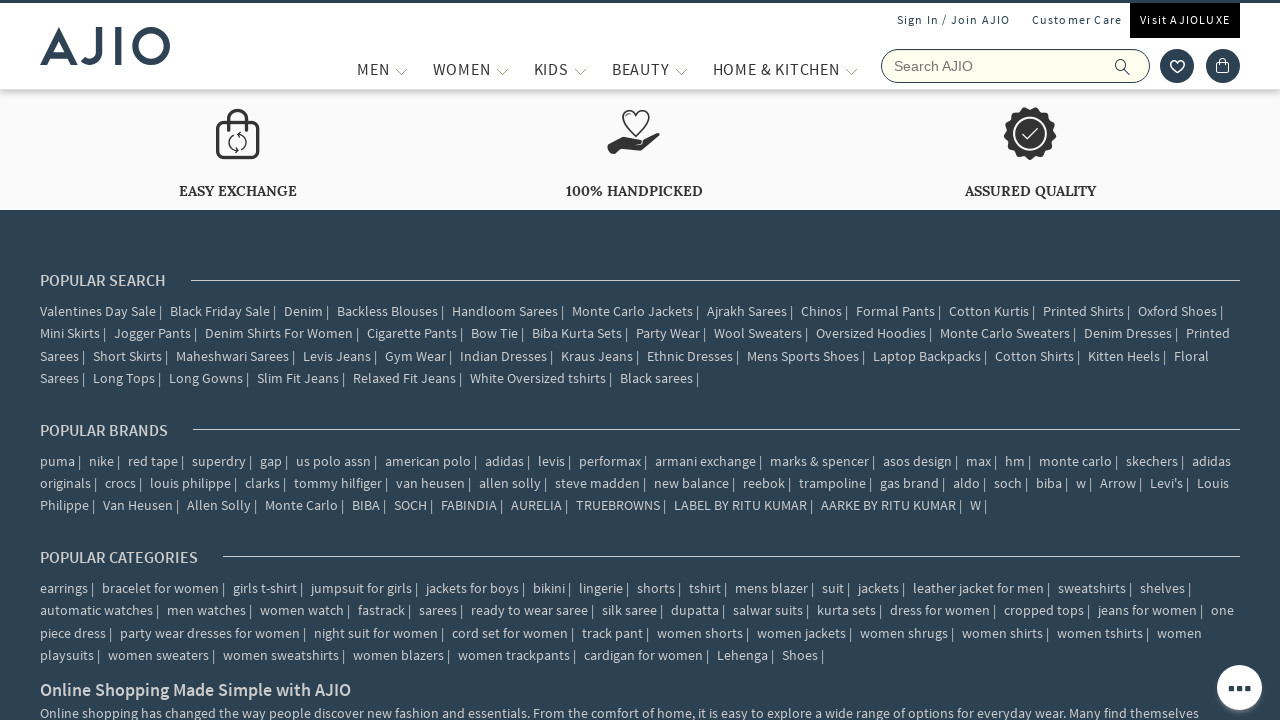

Filled search field with 'Bags' on input[name='searchVal']
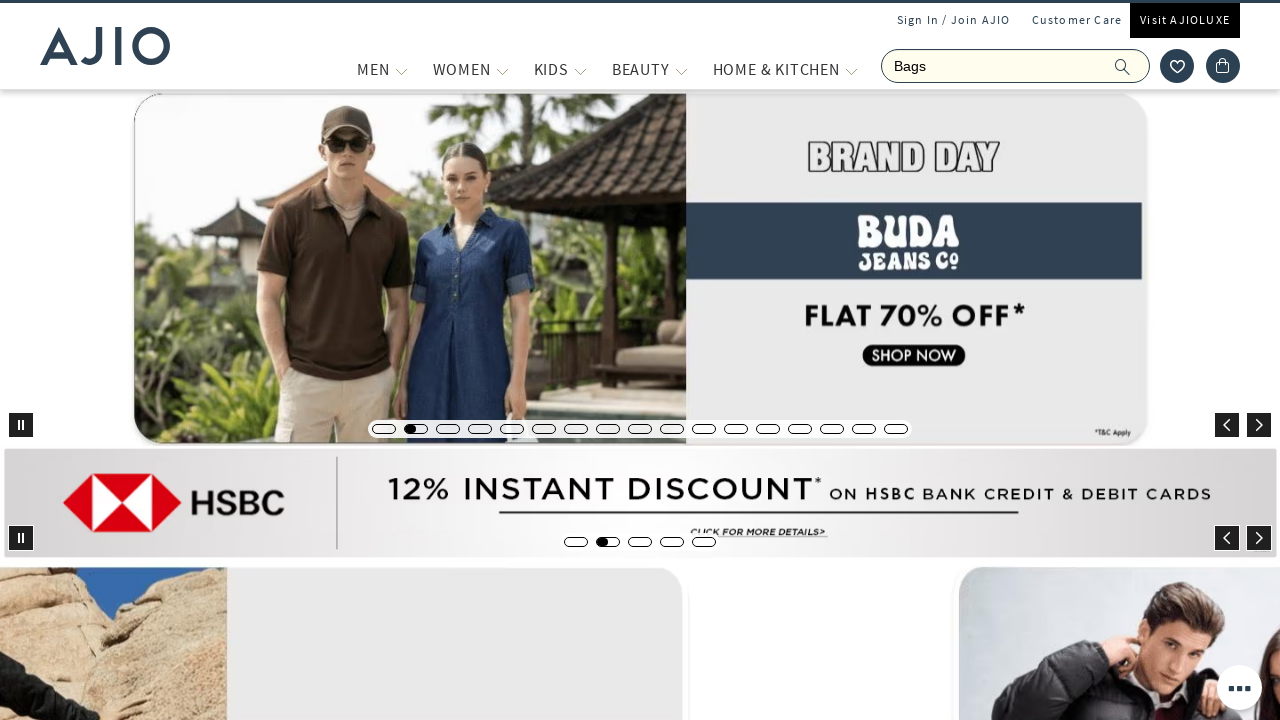

Pressed Enter to search for bags on input[name='searchVal']
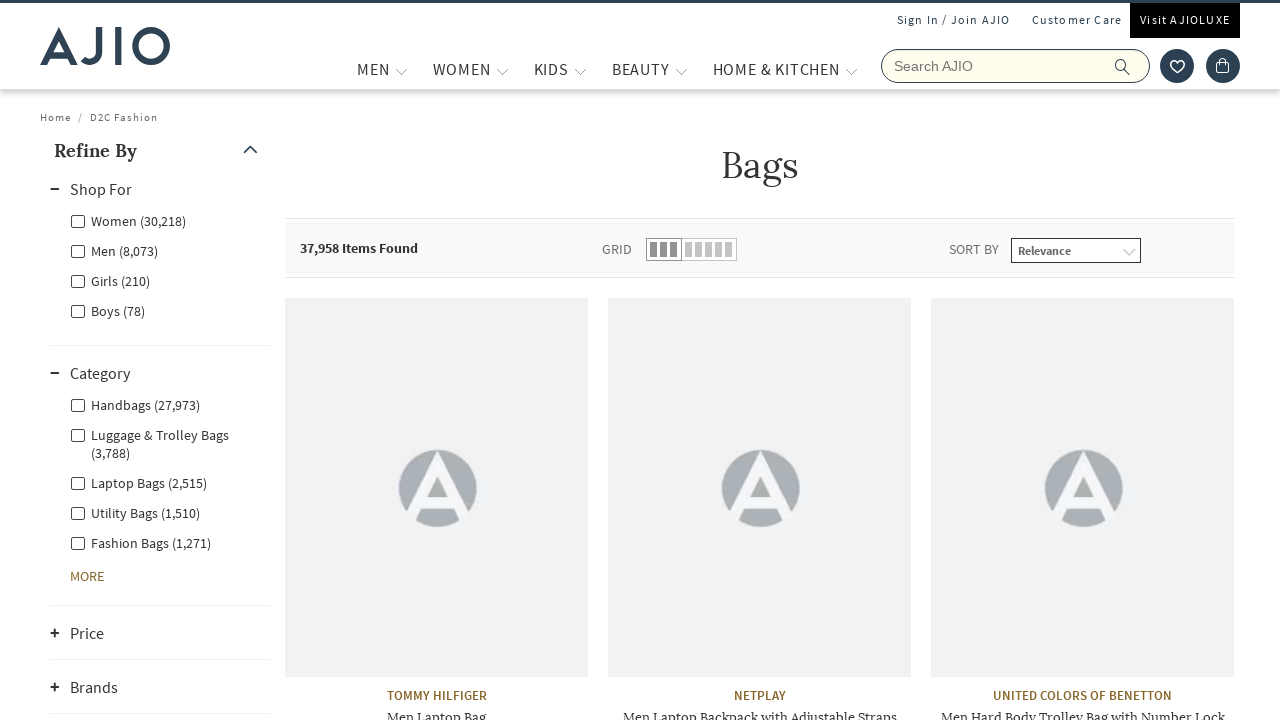

Waited 2 seconds for search results to load
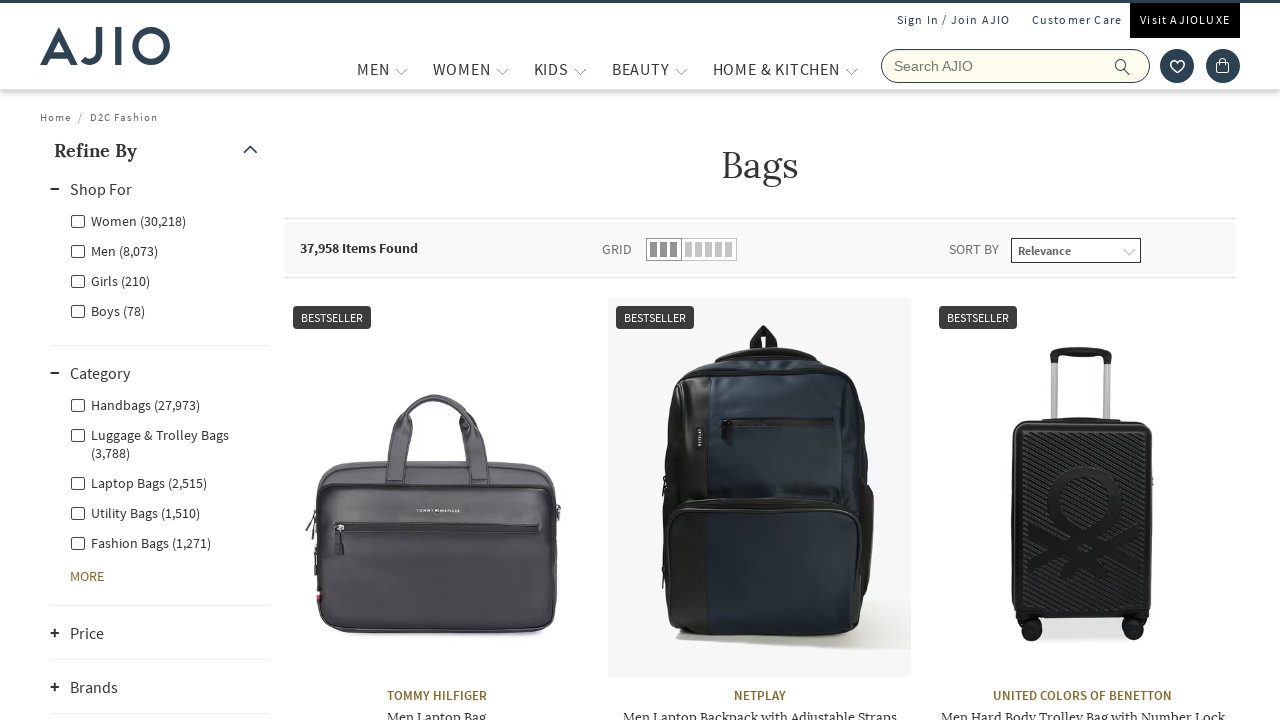

Clicked on Men gender filter at (114, 250) on xpath=//label[@for='Men']
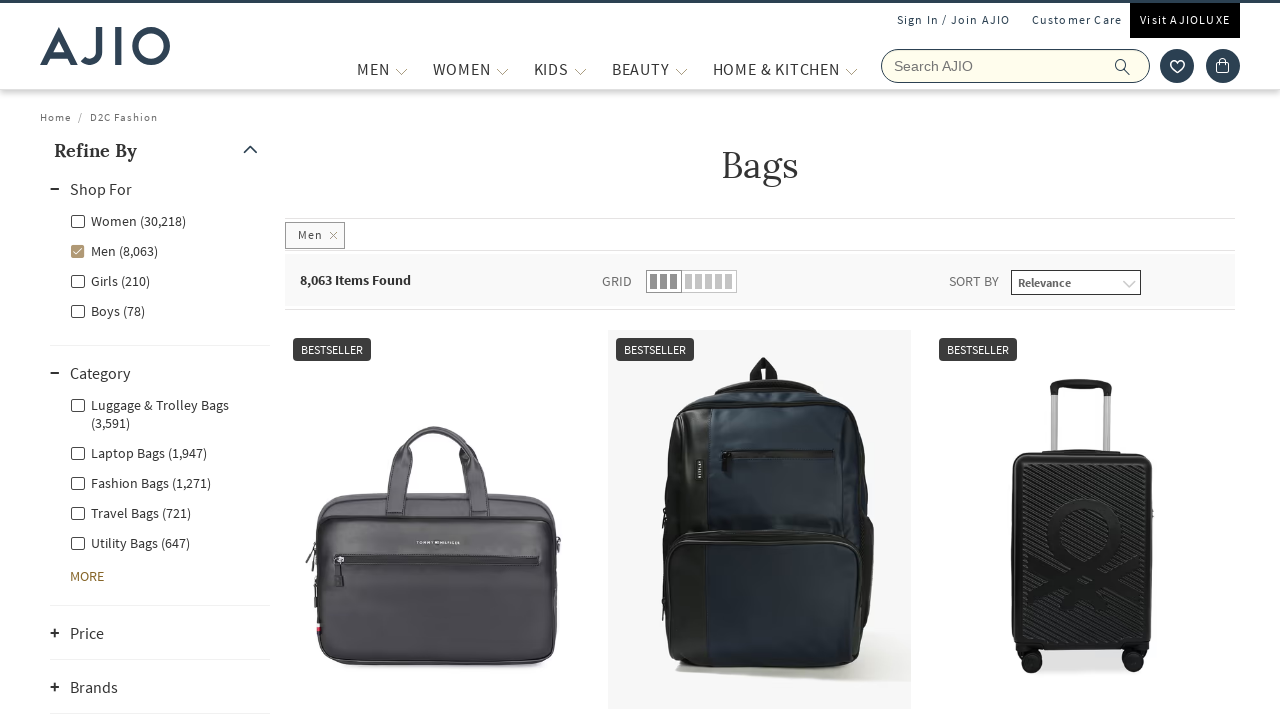

Waited 2 seconds for Men filter to apply
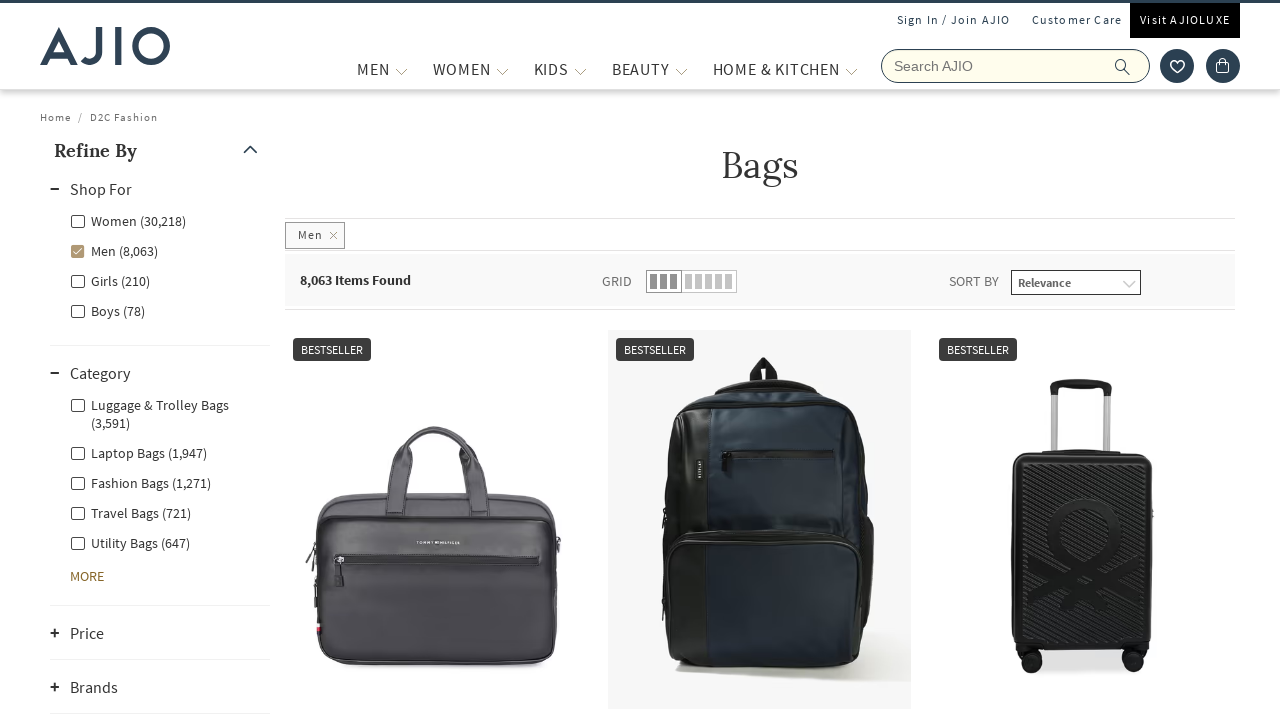

Clicked on Men - Fashion Bags category filter at (140, 482) on xpath=//label[@for='Men - Fashion Bags']
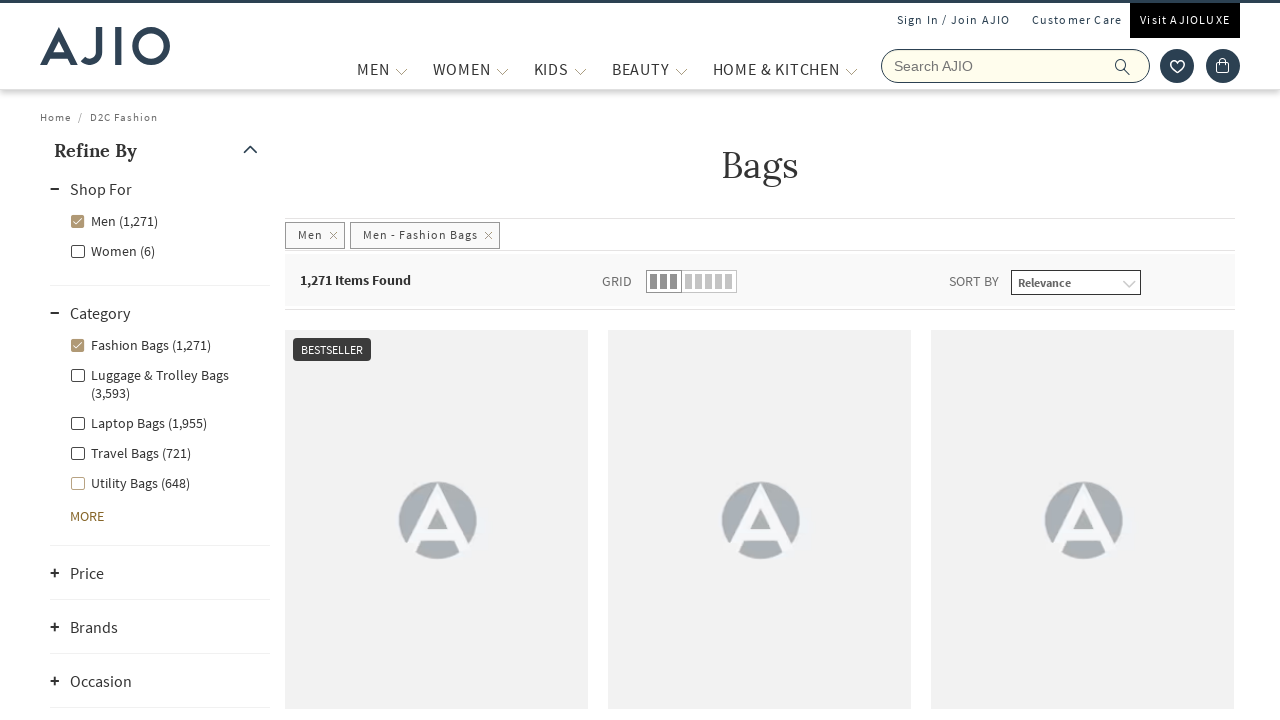

Waited 2 seconds for Fashion Bags filter to apply
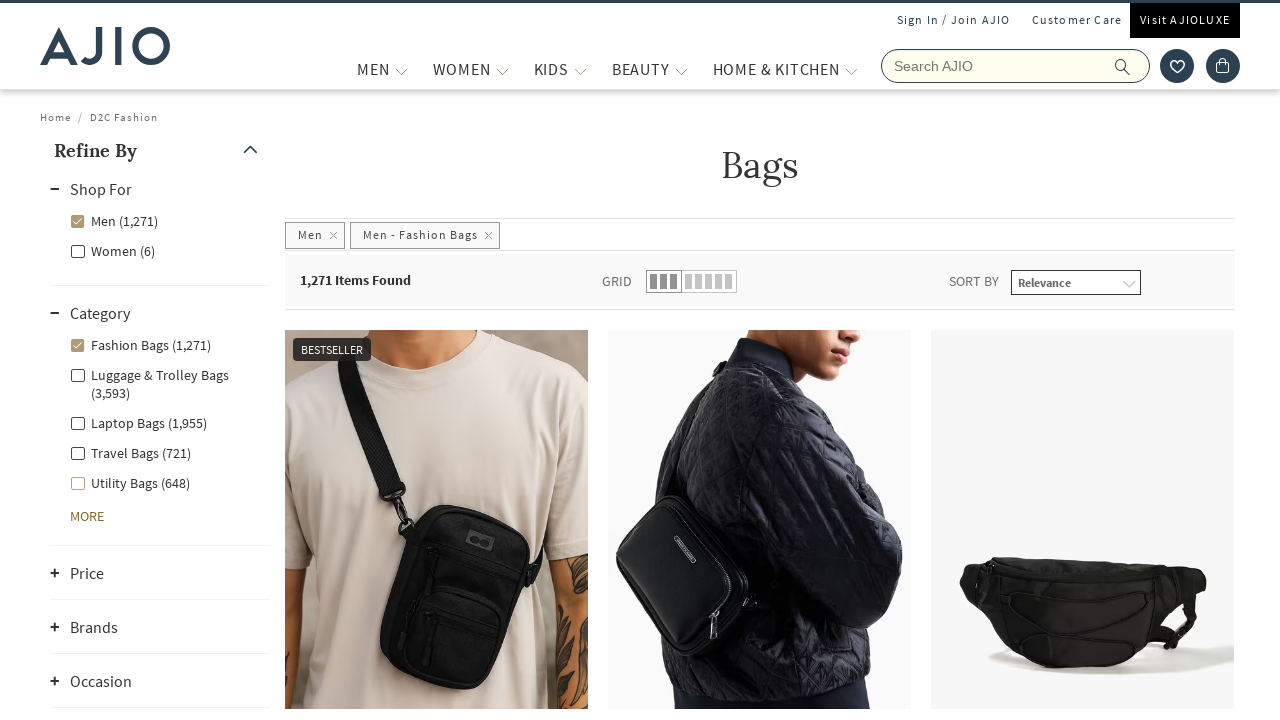

Waited for filtered results length indicator to appear
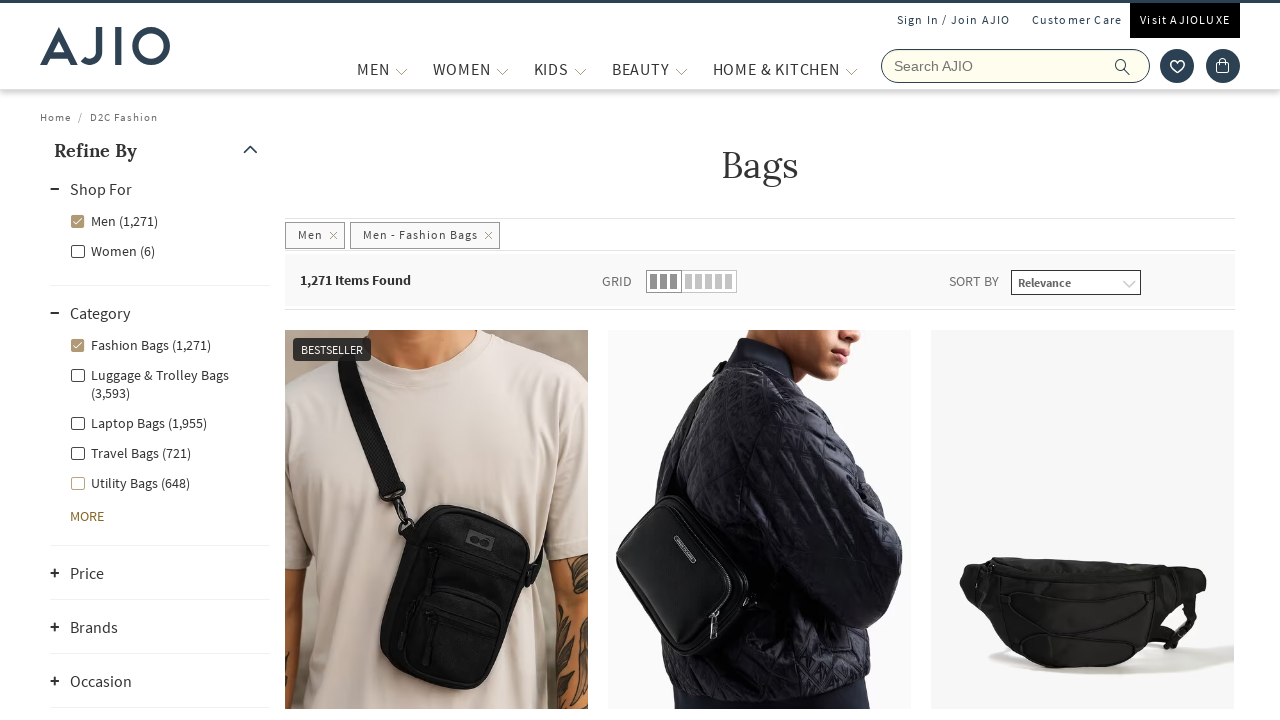

Verified brand elements are displayed
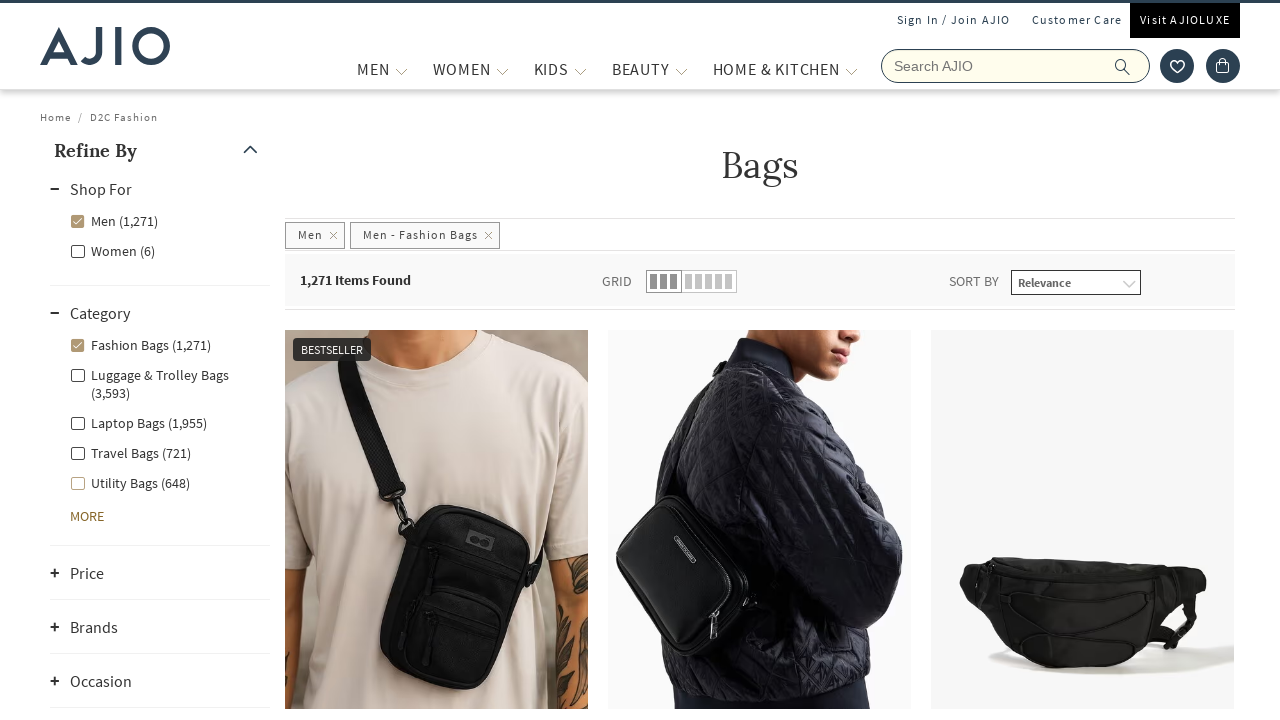

Verified bag name elements are displayed
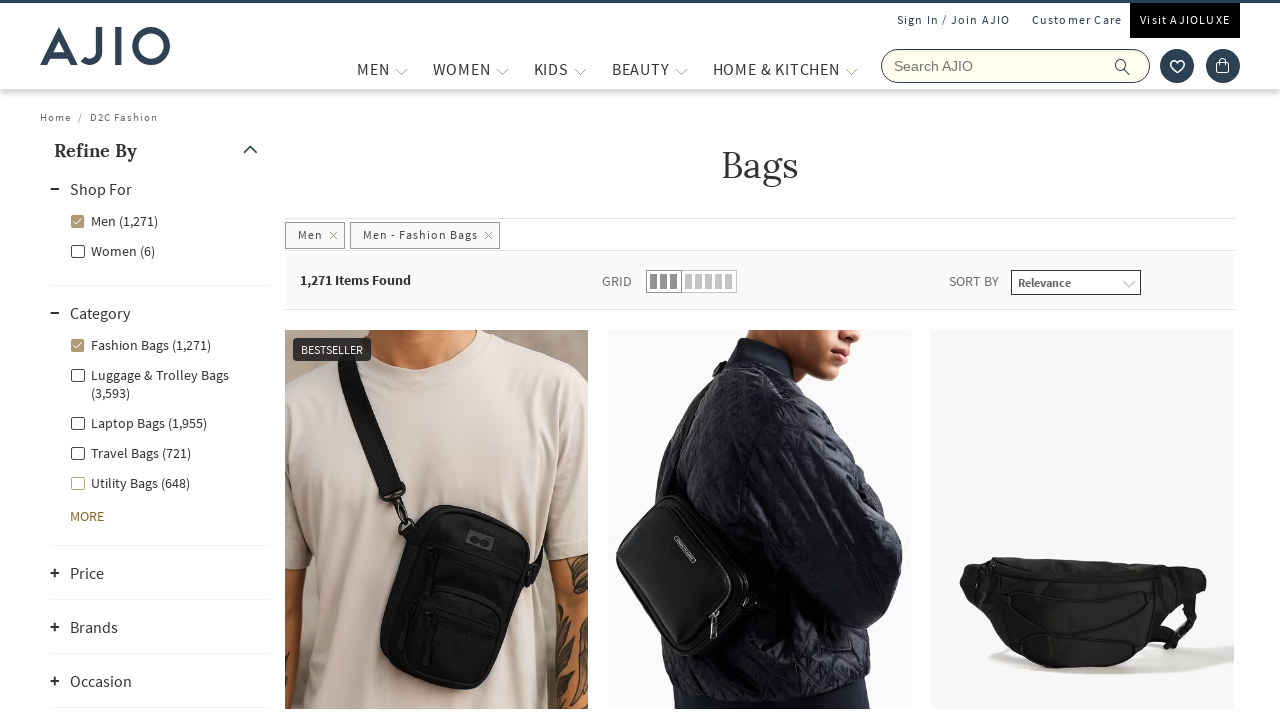

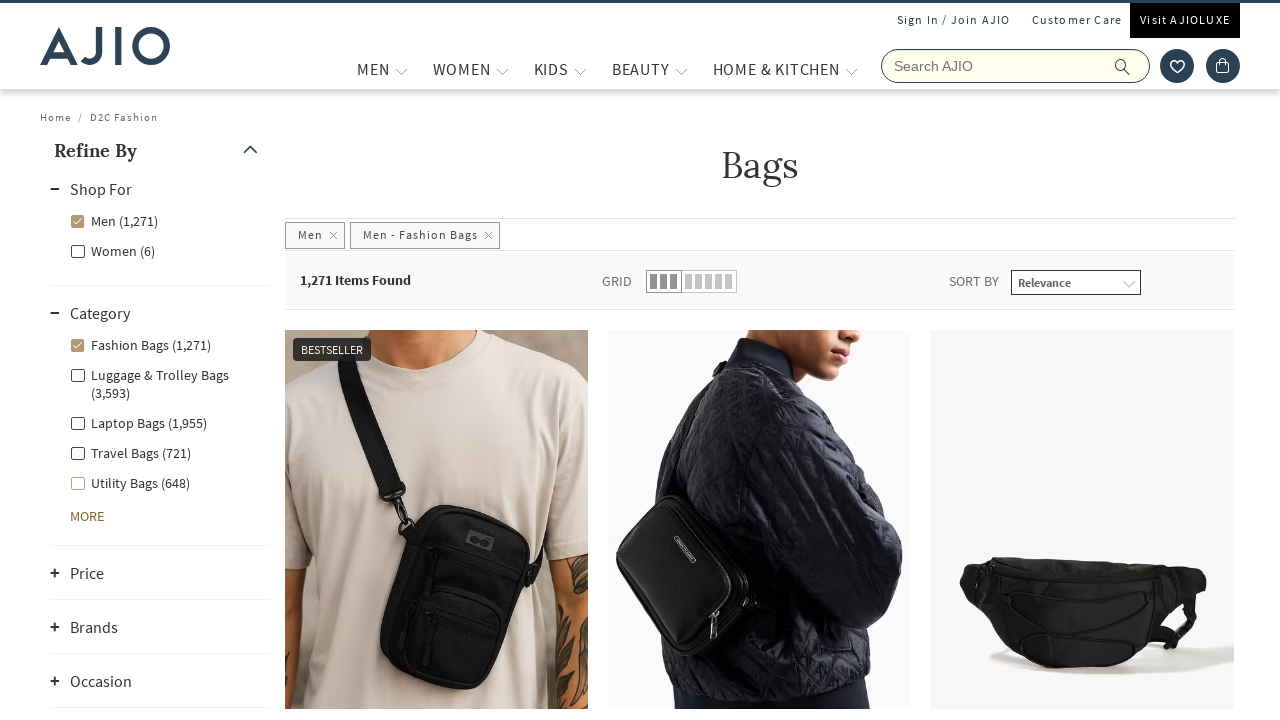